Tests JavaScript alert handling by clicking a button that triggers an alert and then accepting it

Starting URL: https://the-internet.herokuapp.com/javascript_alerts

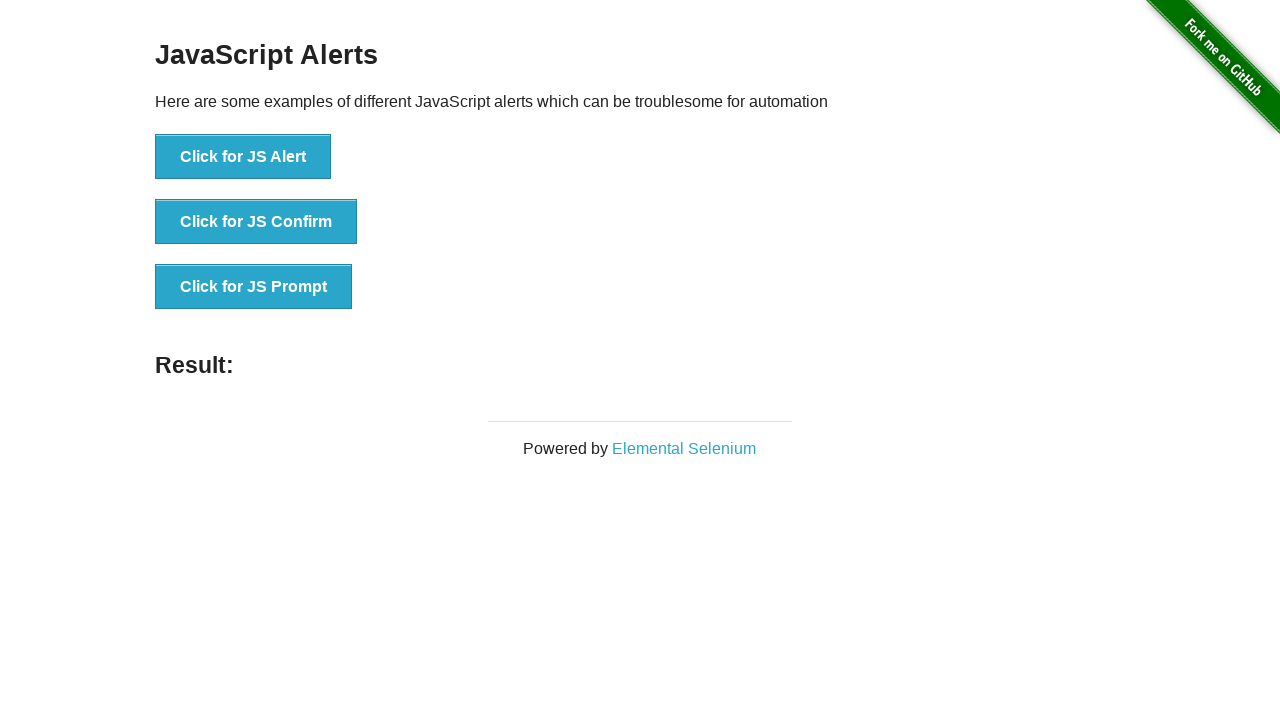

Clicked button to trigger JavaScript alert at (243, 157) on xpath=//button[normalize-space()='Click for JS Alert']
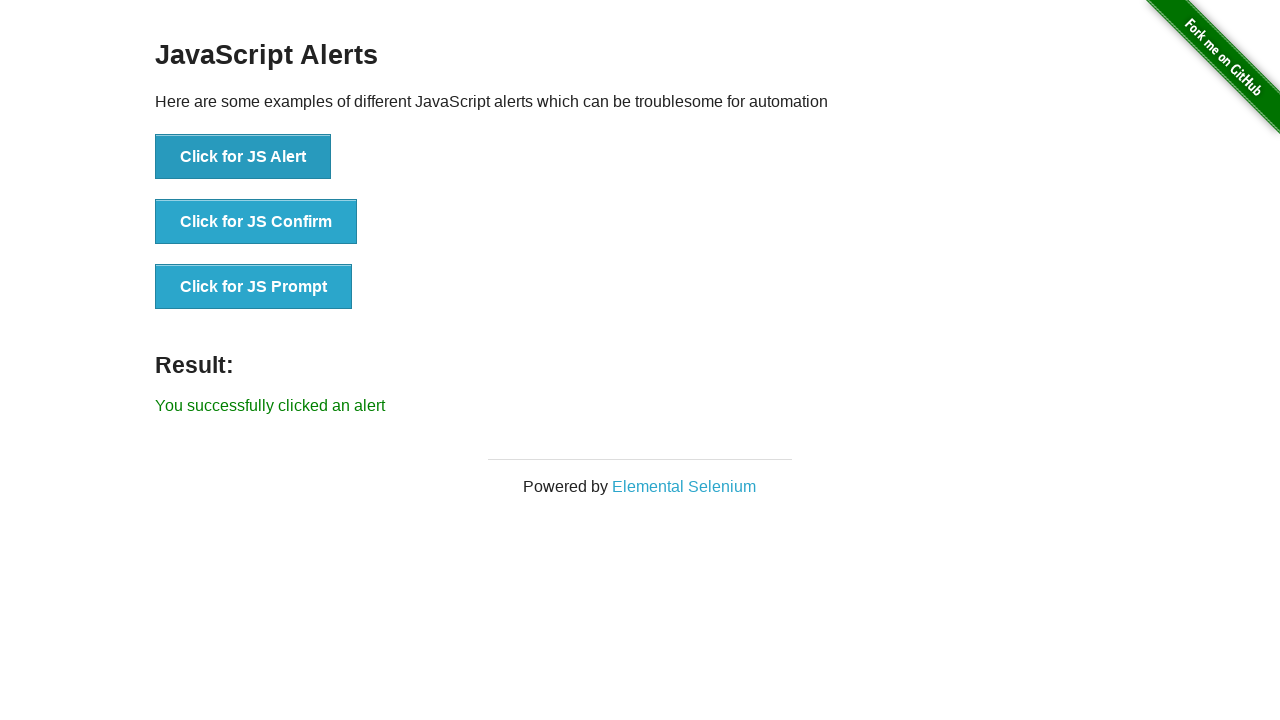

Set up dialog handler to accept alerts
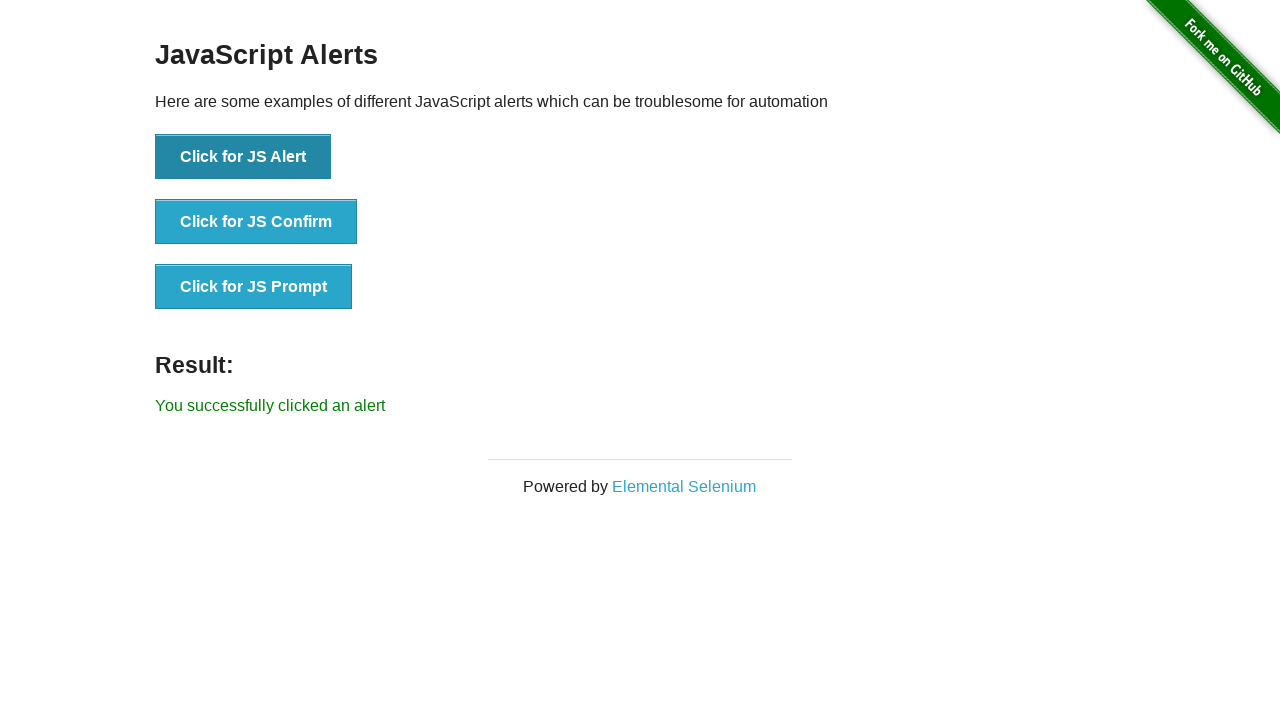

Configured explicit dialog handler function
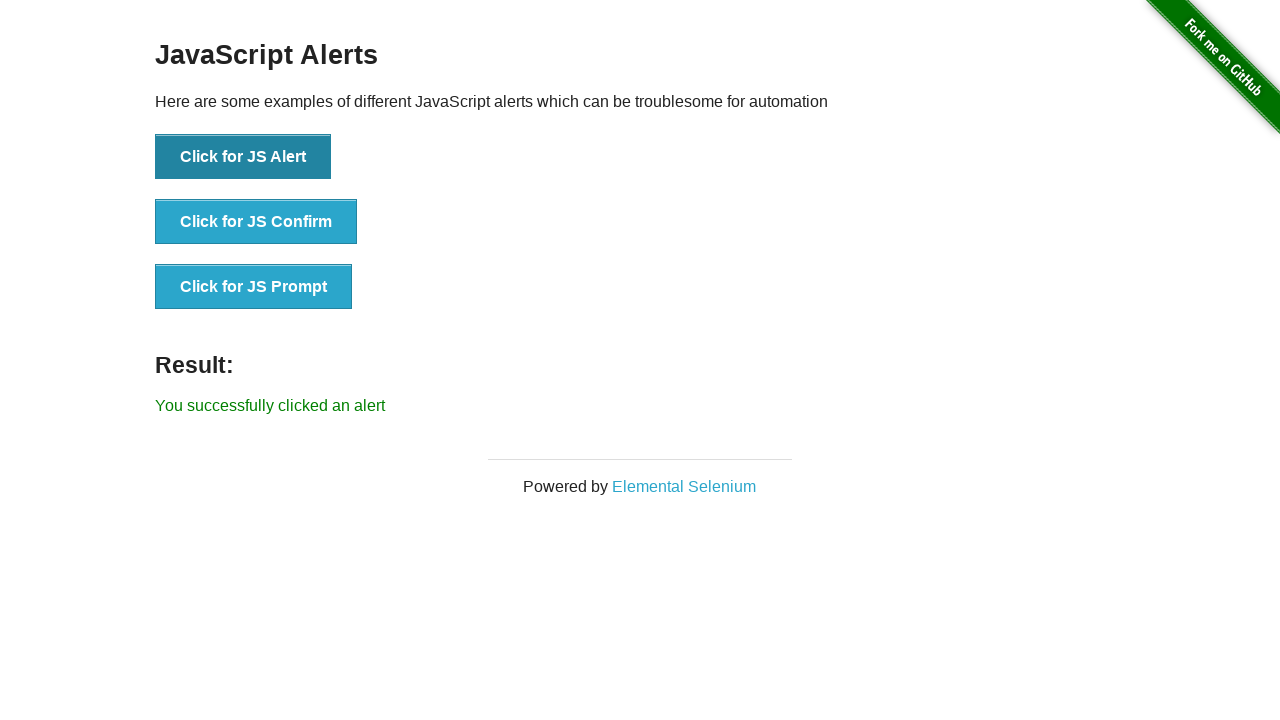

Clicked button again to trigger alert with handler in place at (243, 157) on xpath=//button[normalize-space()='Click for JS Alert']
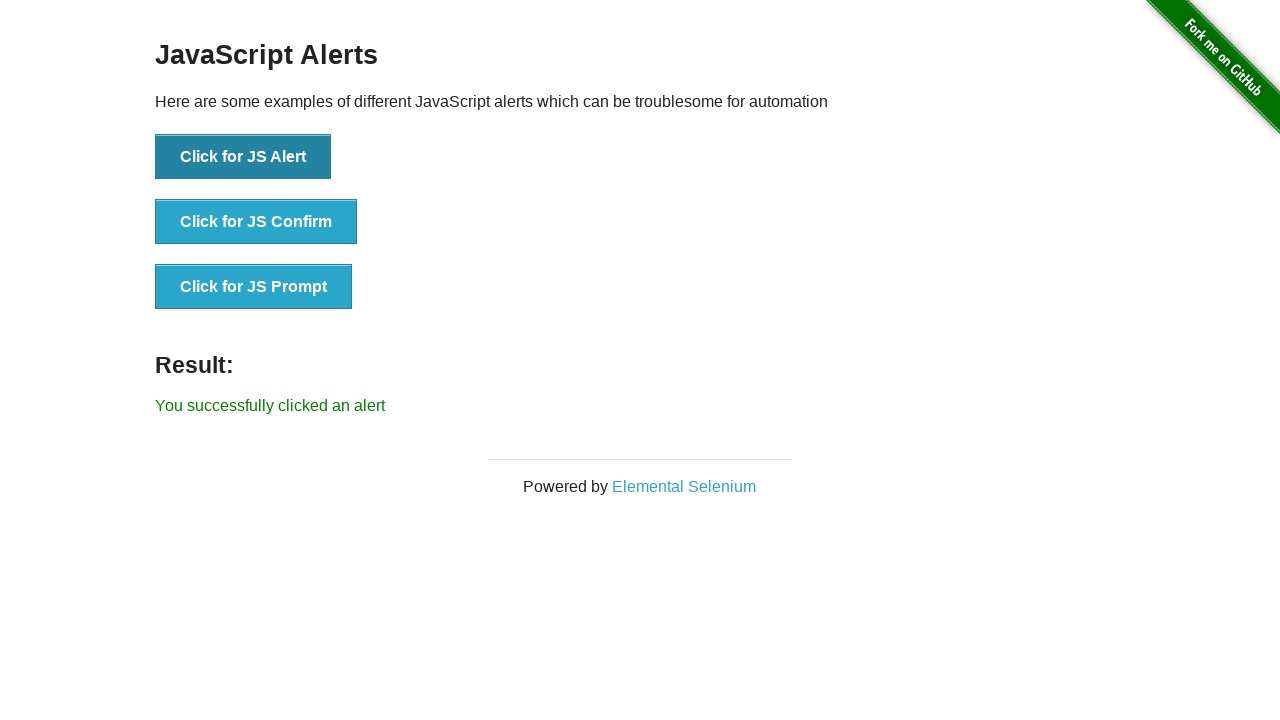

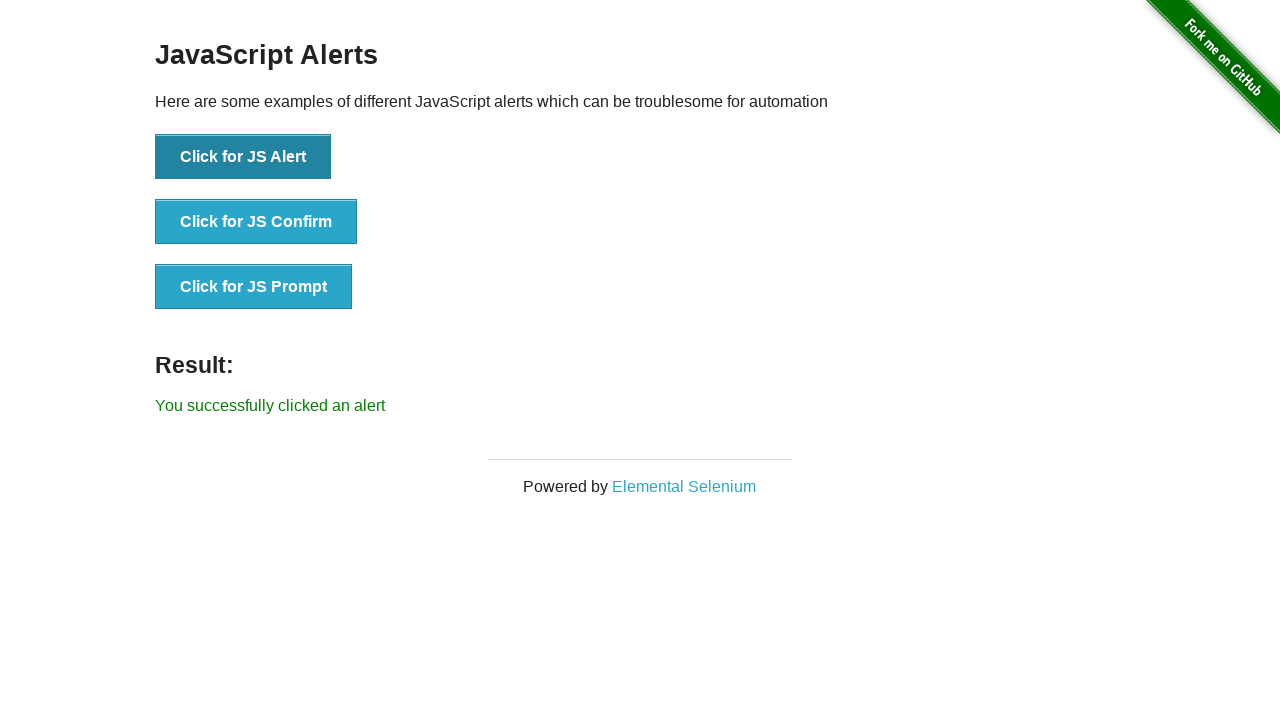